Tests opening a new browser window by clicking the window button

Starting URL: https://demoqa.com/browser-windows

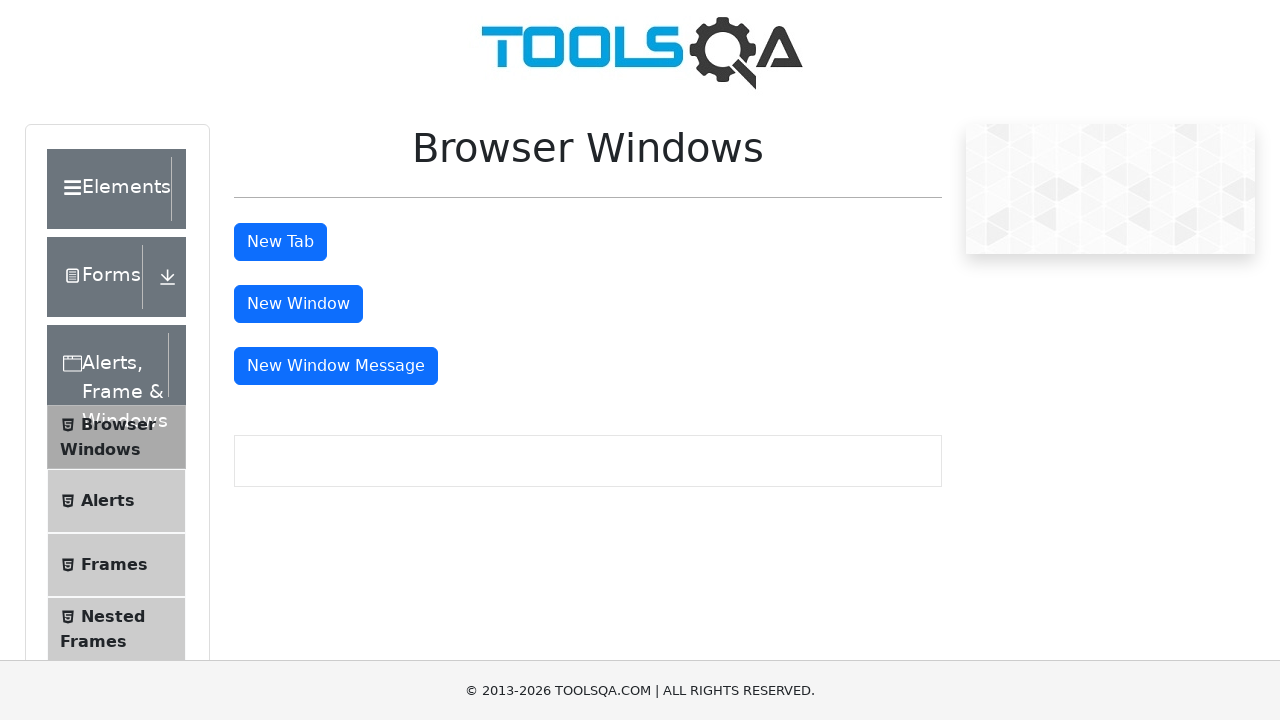

Clicked window button to open new browser window at (298, 304) on #windowButton
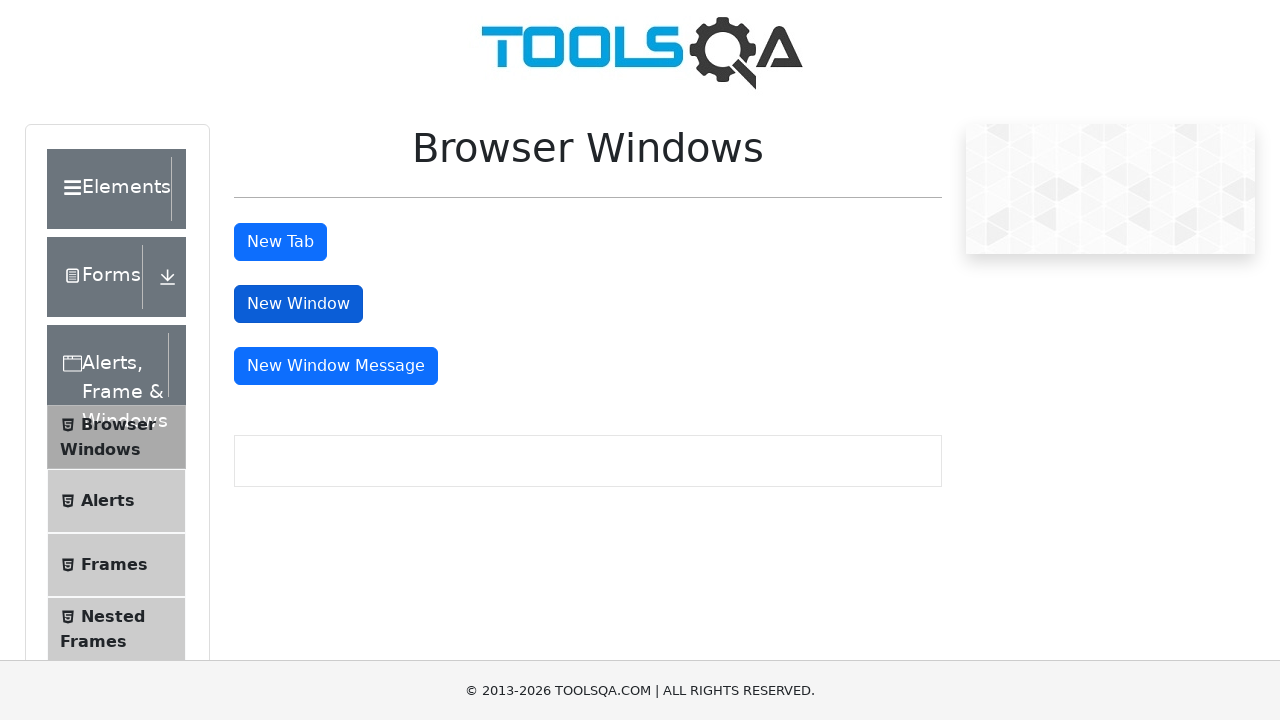

Captured reference to newly opened window
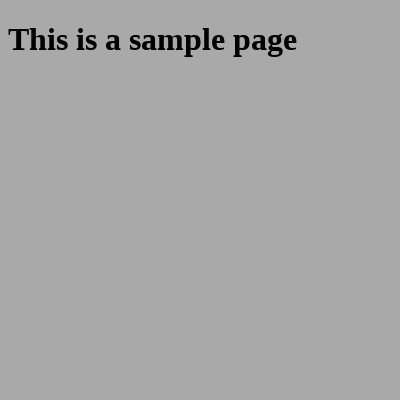

Sample heading loaded in new window
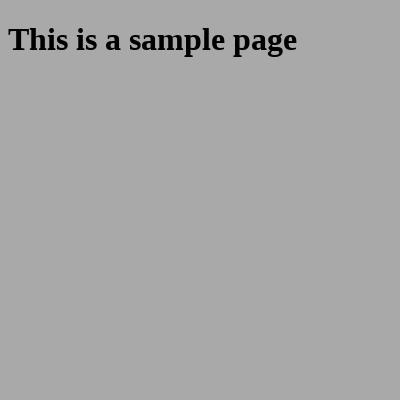

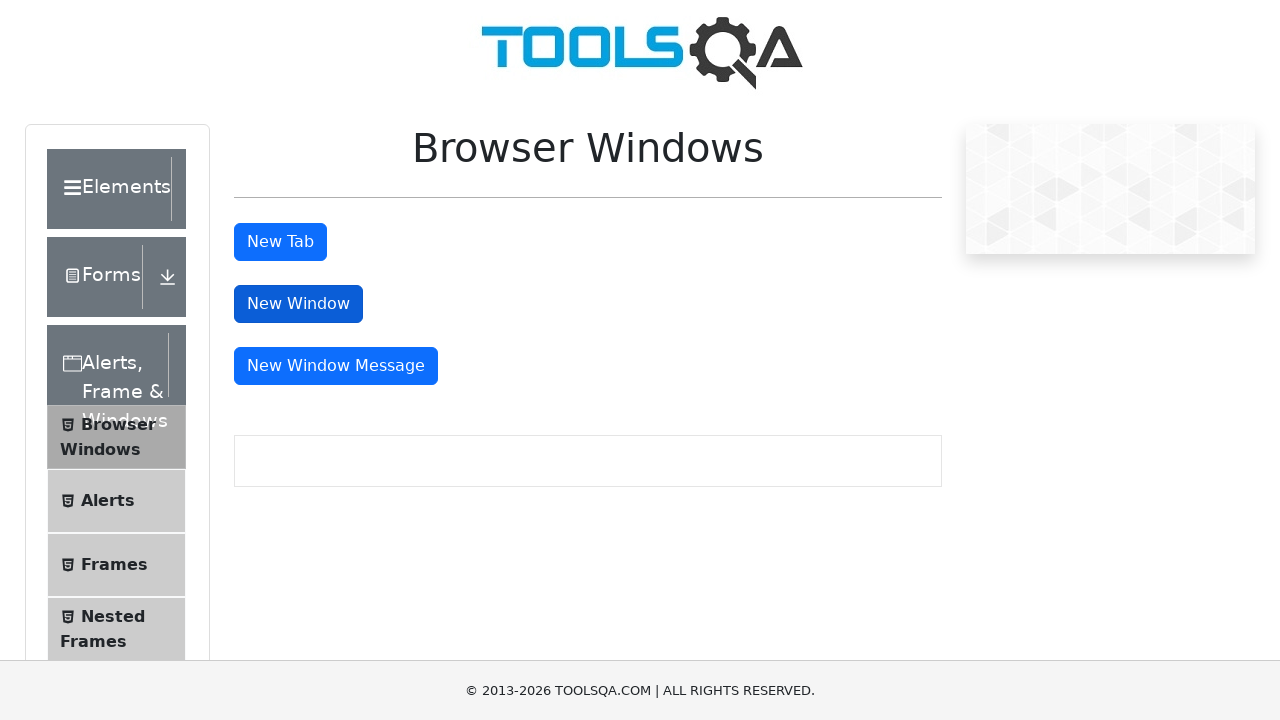